Tests navigation bar links by clicking each section link and verifying the corresponding section becomes visible

Starting URL: https://santhoshkumark.me/

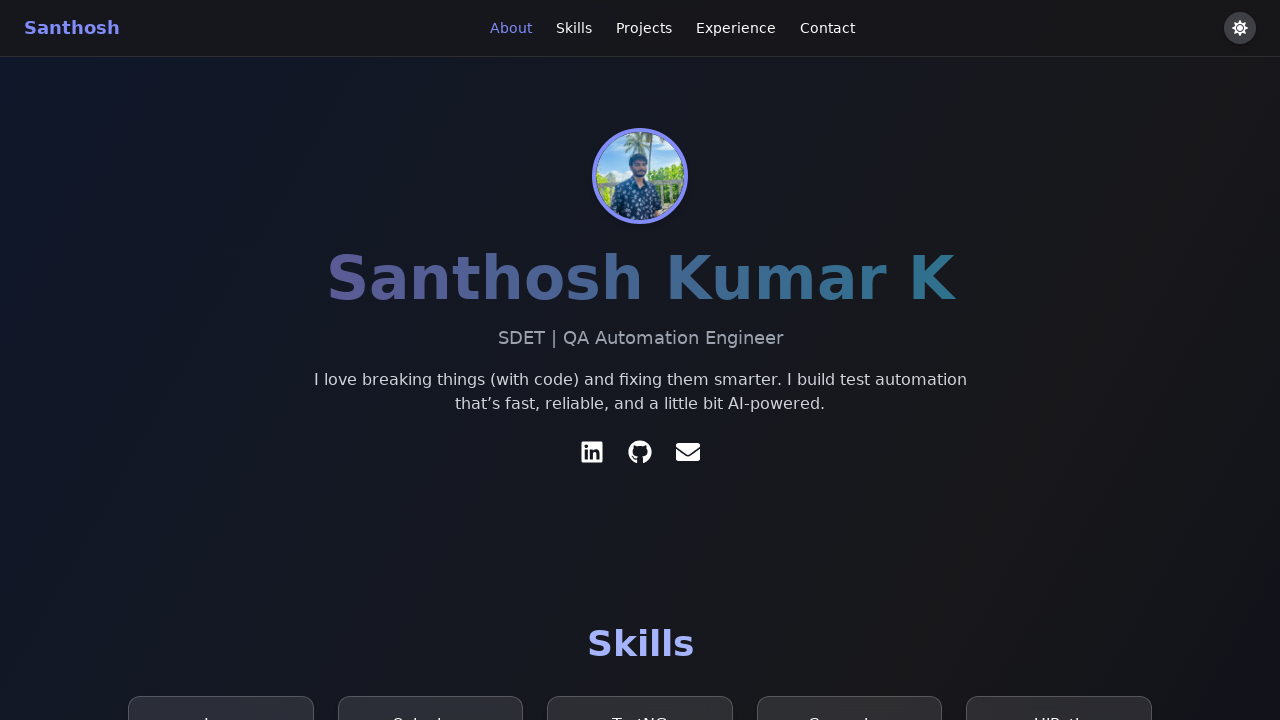

Clicked navigation link for 'About' section at (510, 28) on //li[text()='About']
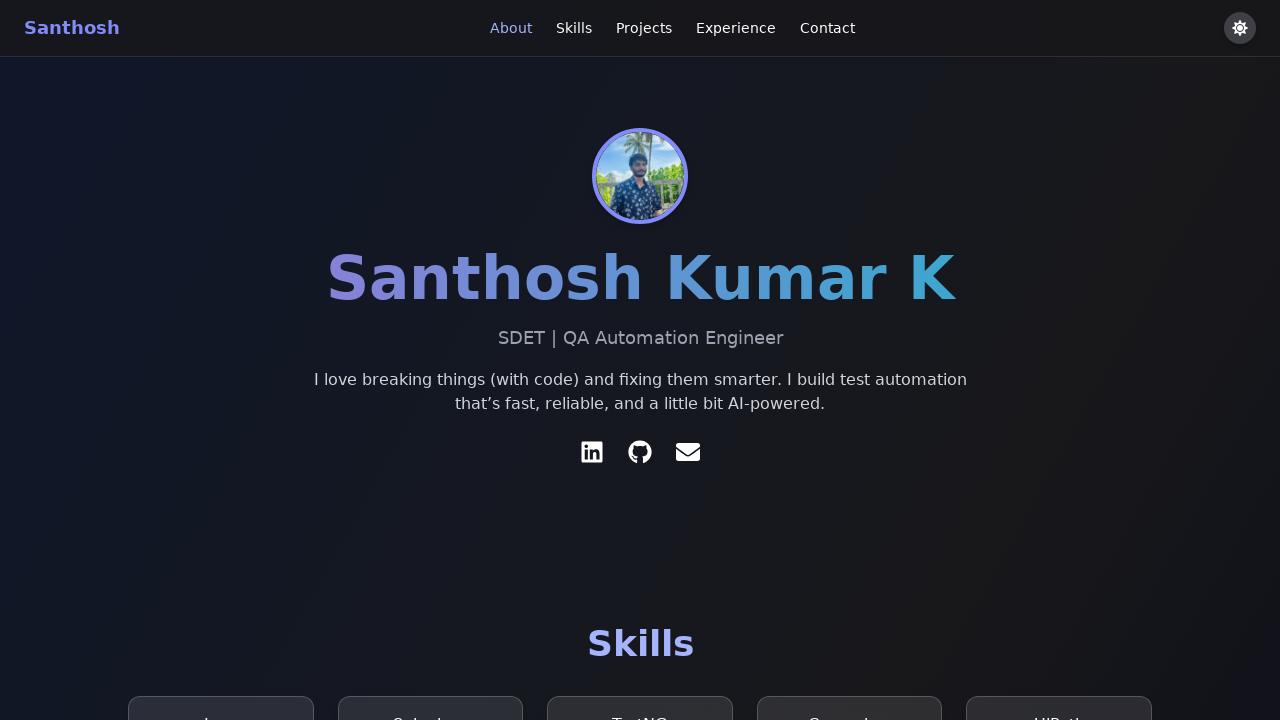

Section 'about' became visible
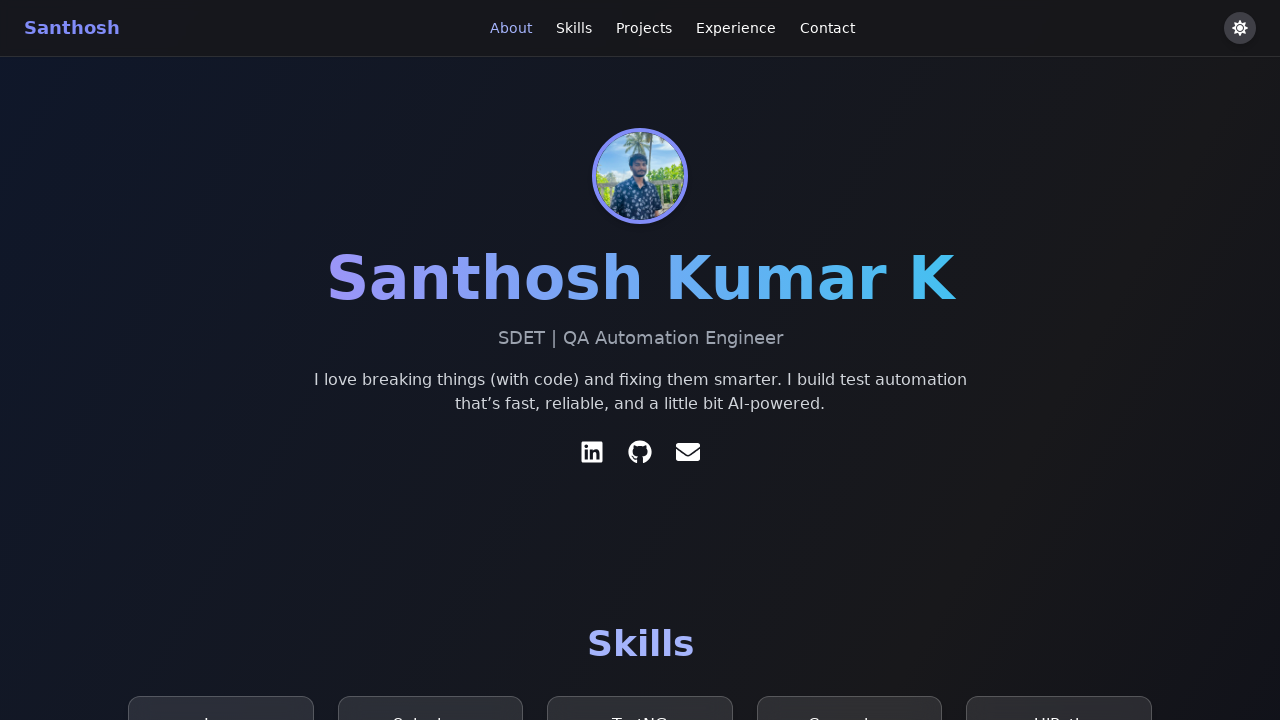

Clicked navigation link for 'Skills' section at (574, 28) on //li[text()='Skills']
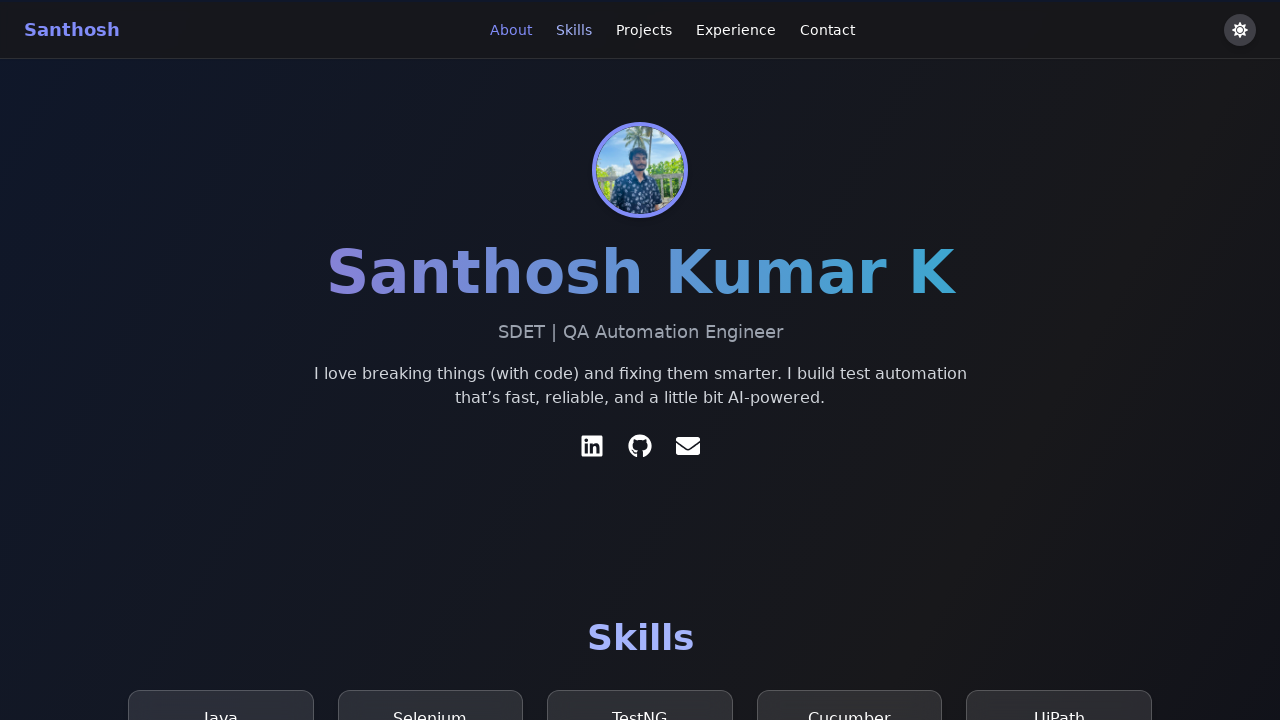

Section 'skills' became visible
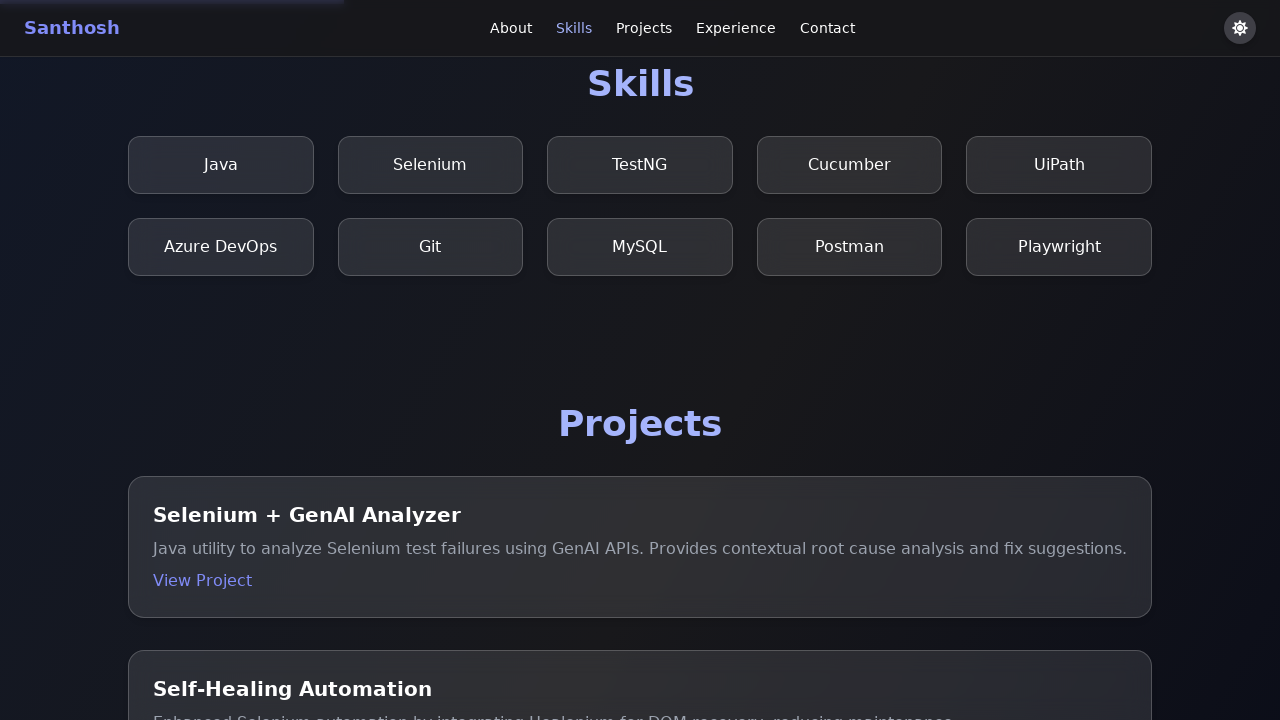

Clicked navigation link for 'Projects' section at (644, 28) on //li[text()='Projects']
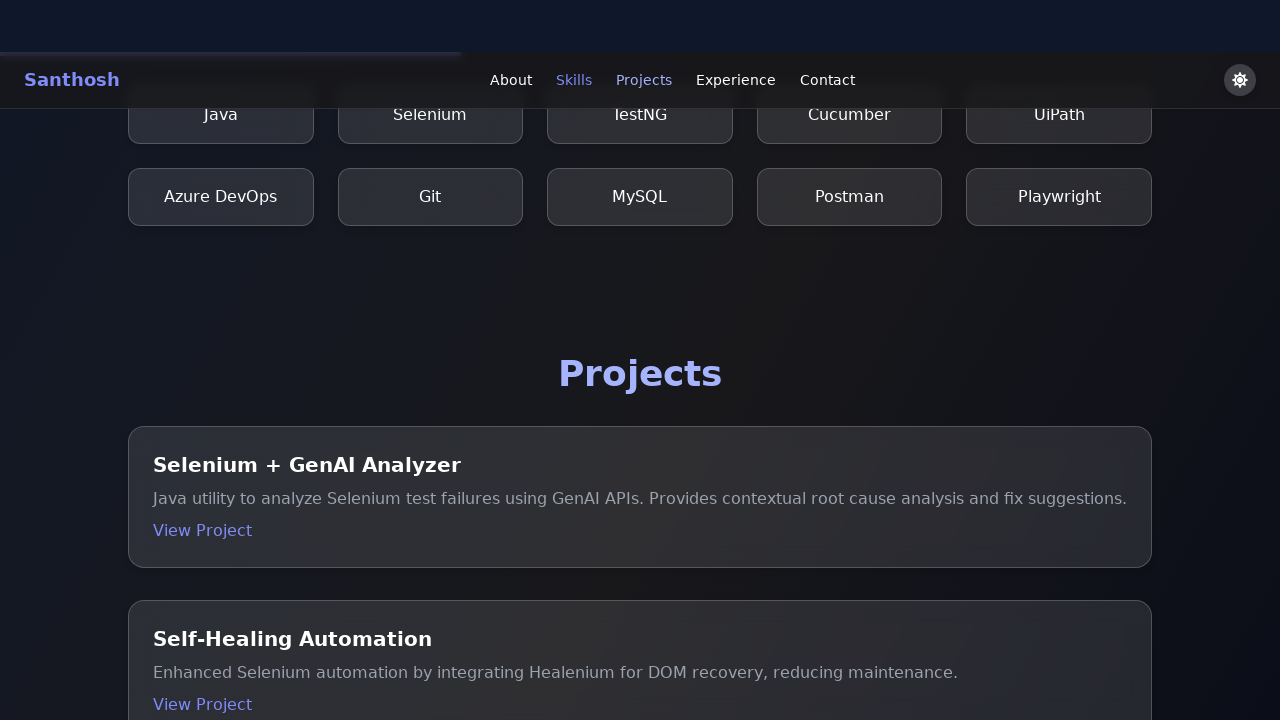

Section 'projects' became visible
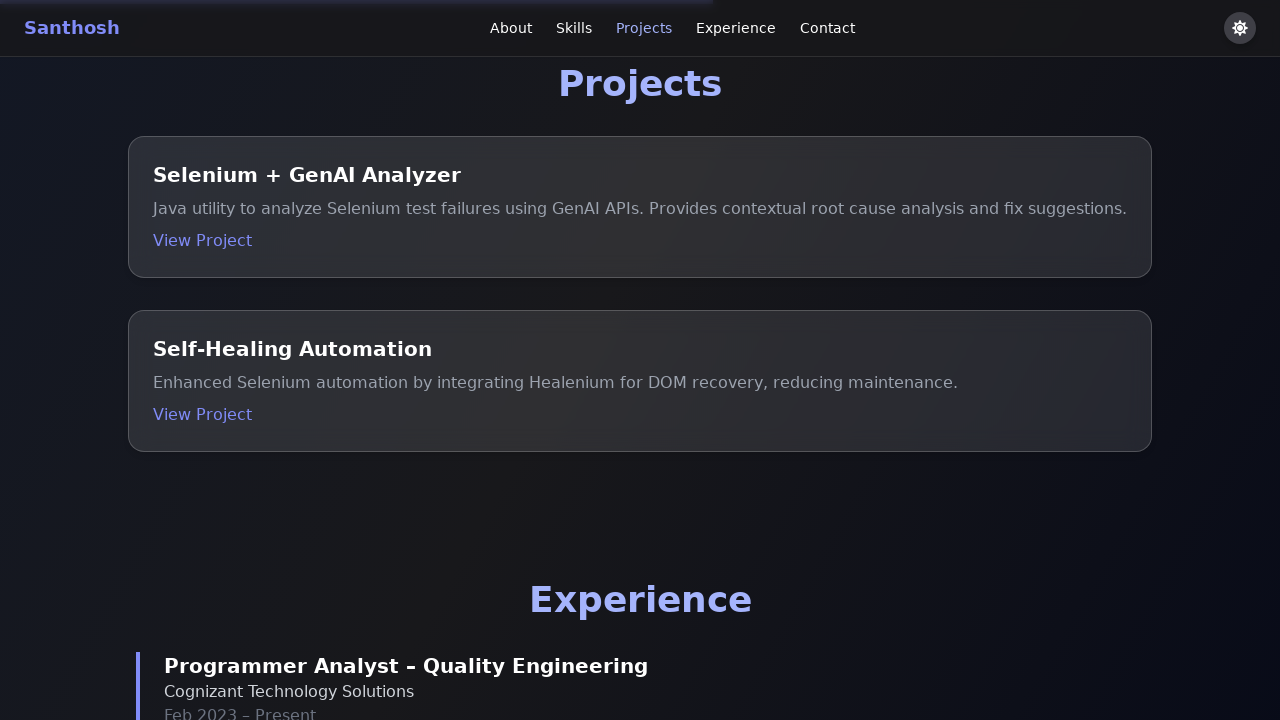

Clicked navigation link for 'Experience' section at (736, 28) on //li[text()='Experience']
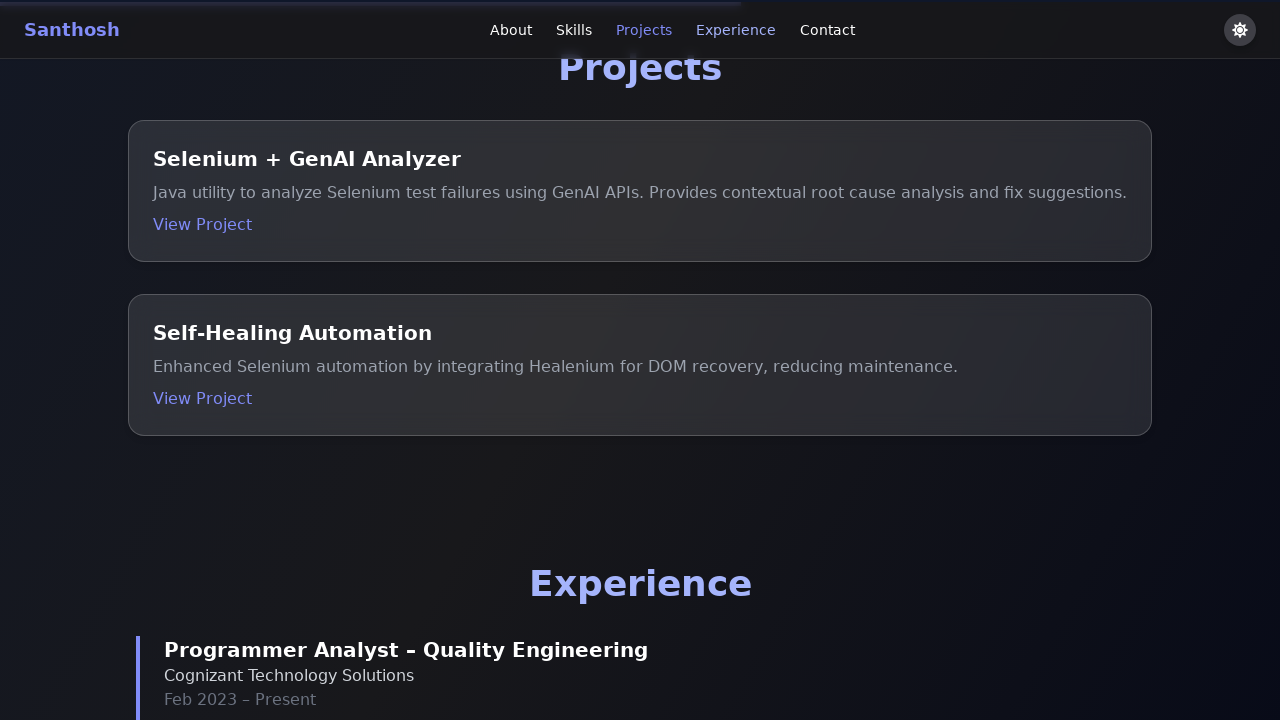

Section 'experience' became visible
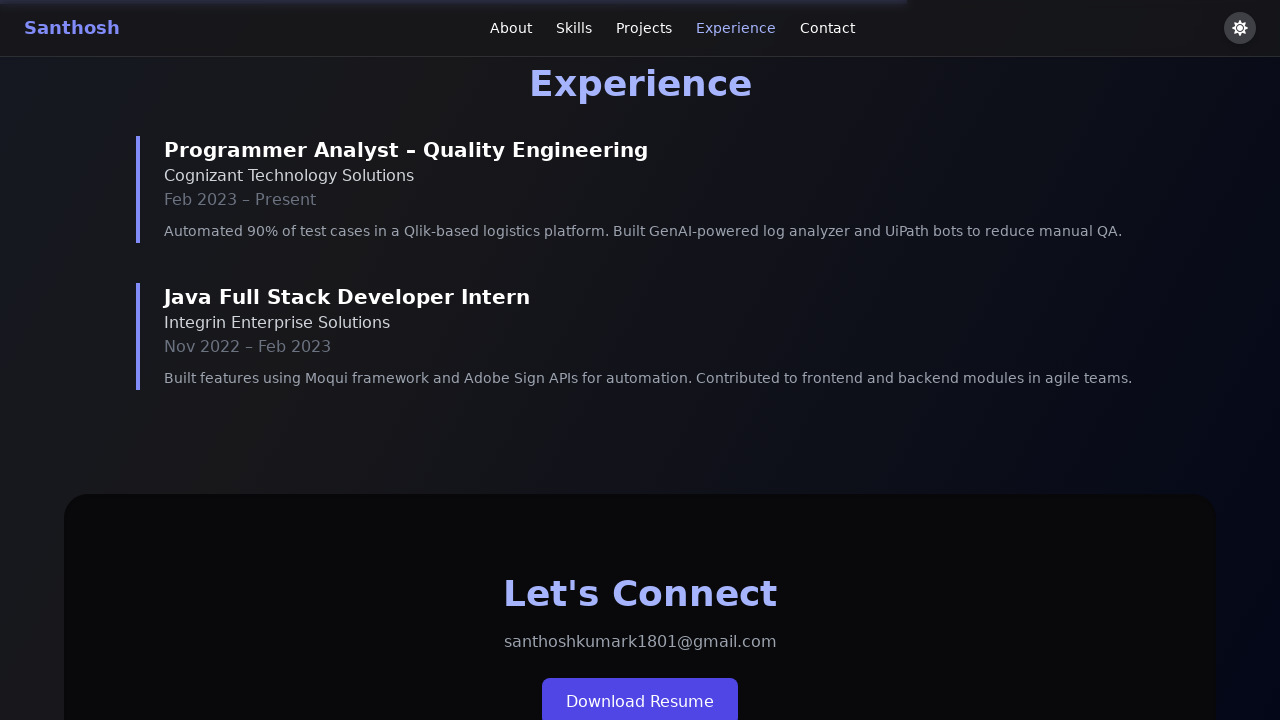

Clicked navigation link for 'Contact' section at (827, 28) on //li[text()='Contact']
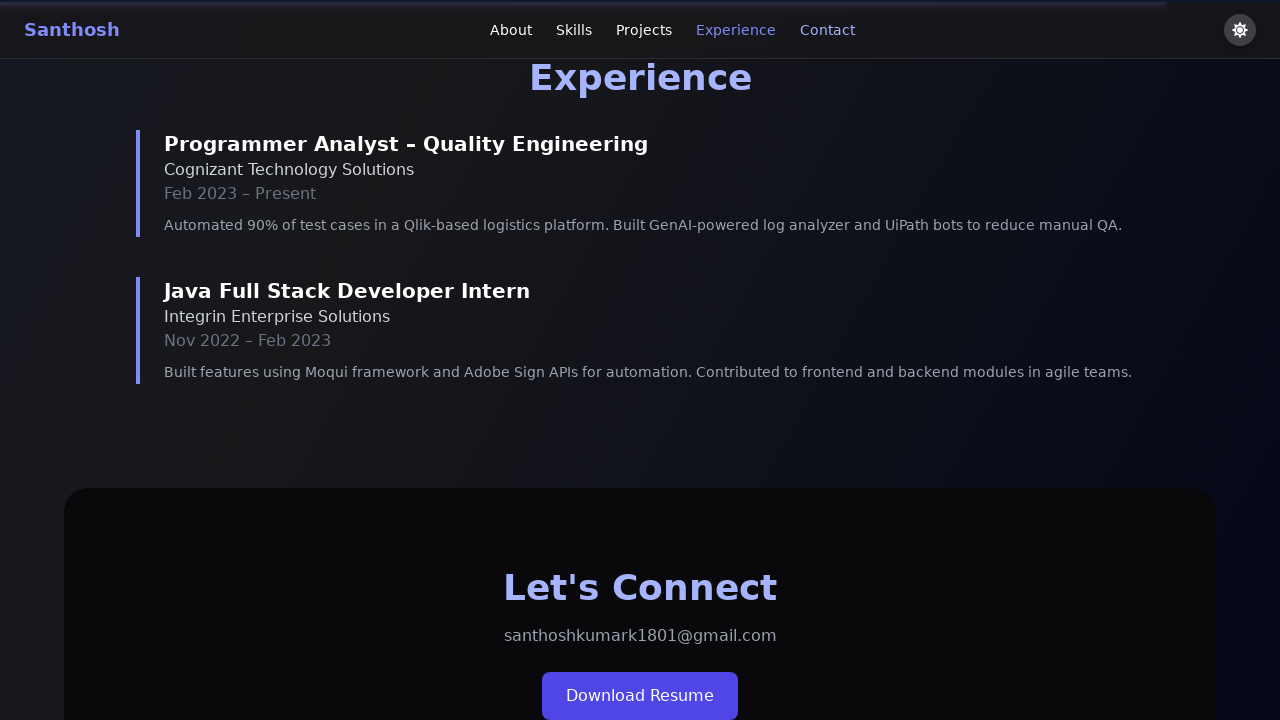

Section 'contact' became visible
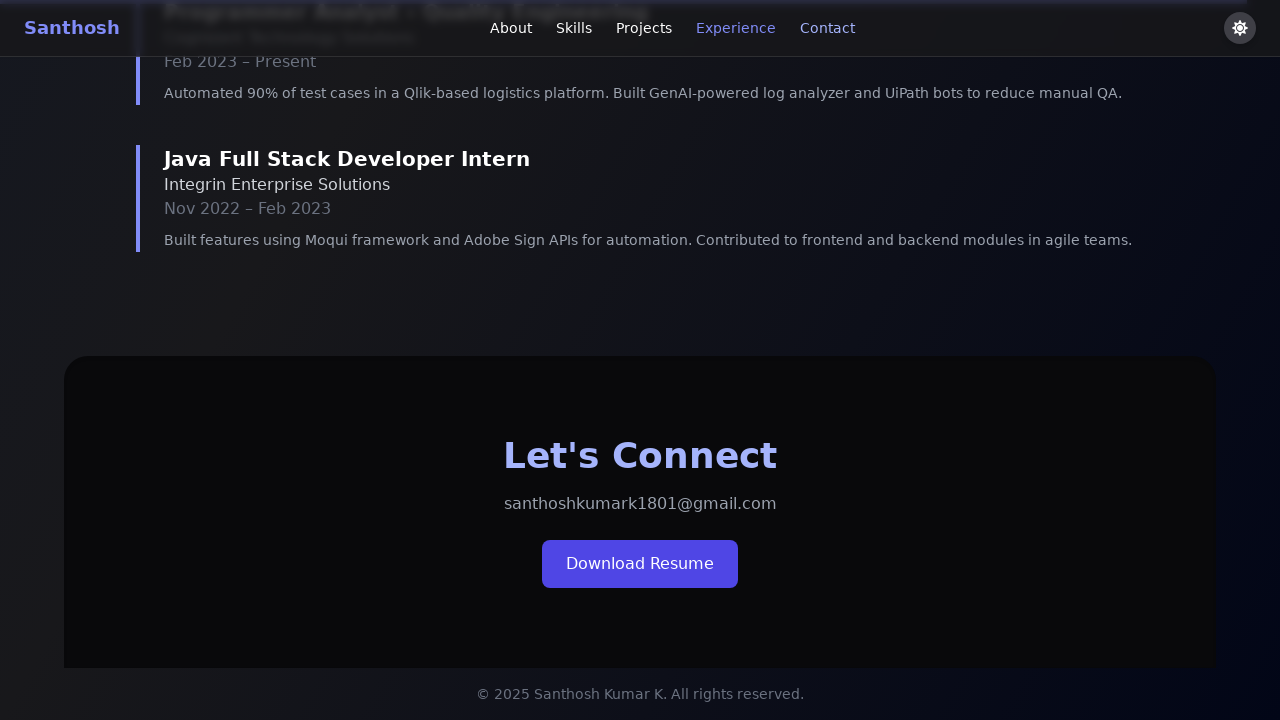

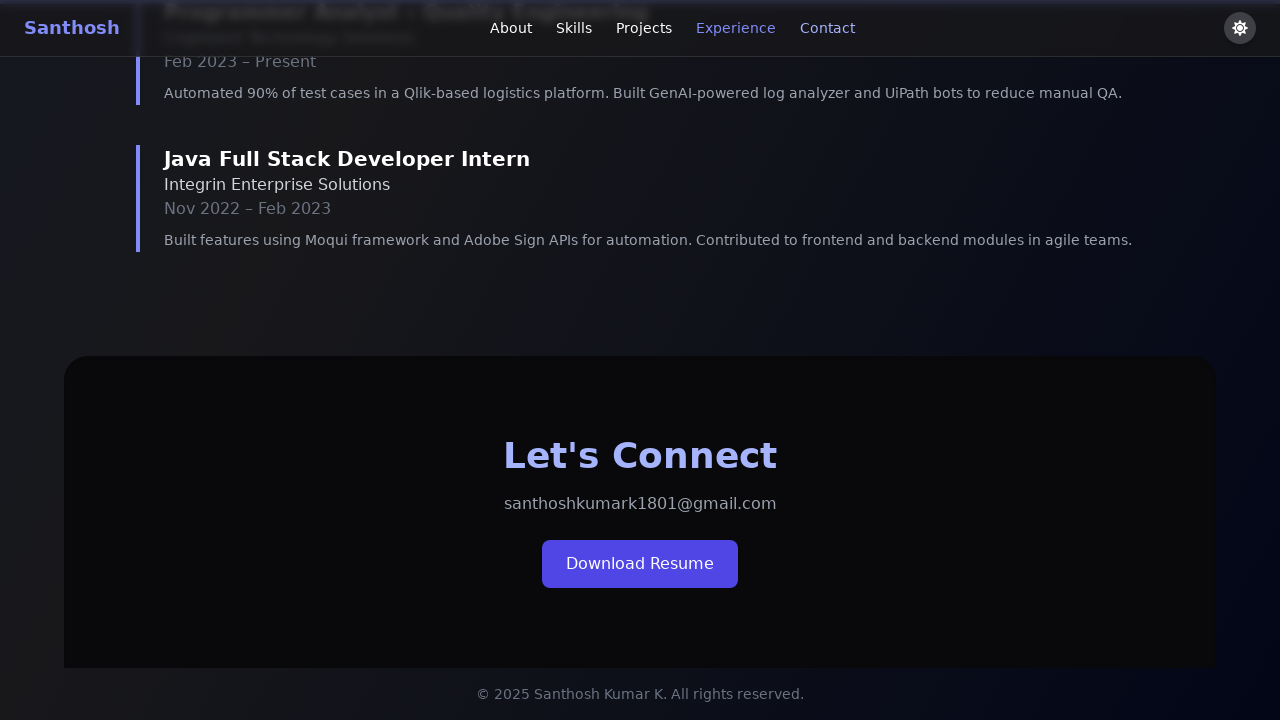